Searches GitHub by clicking the search bar, entering a query, and pressing enter

Starting URL: https://github.com

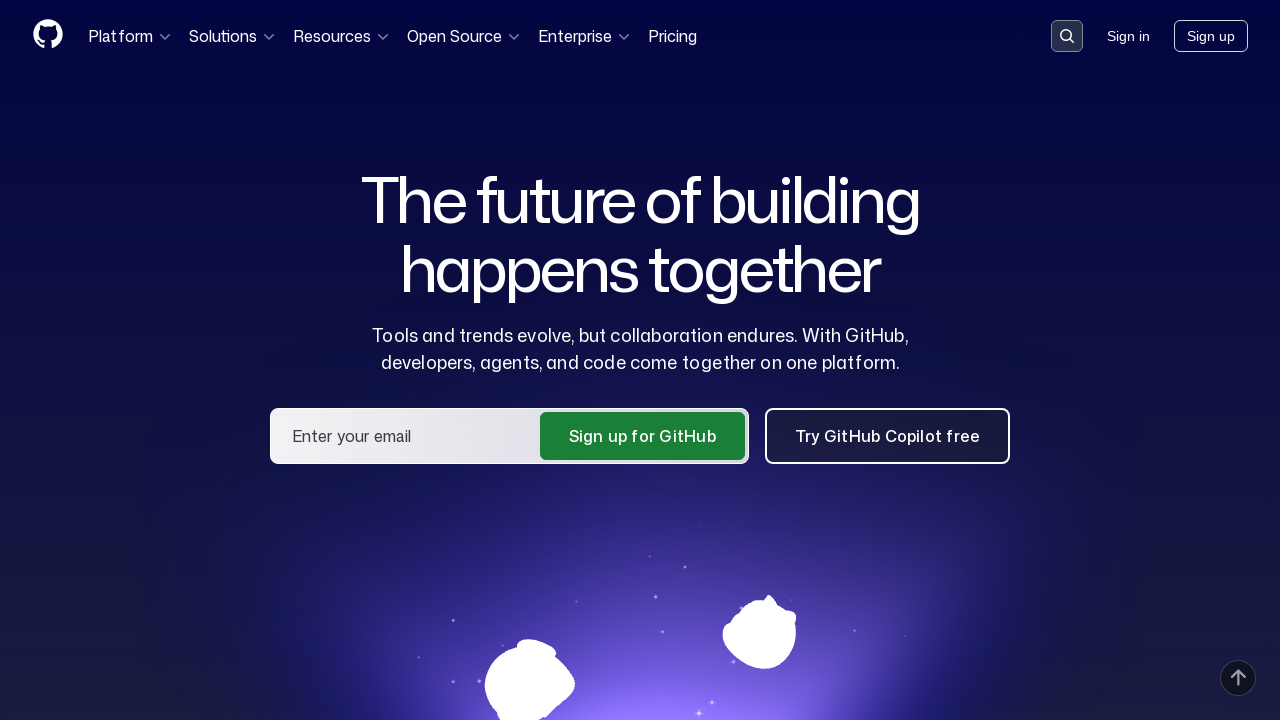

Clicked the search bar button at (1067, 36) on button[data-target='qbsearch-input.inputButton']
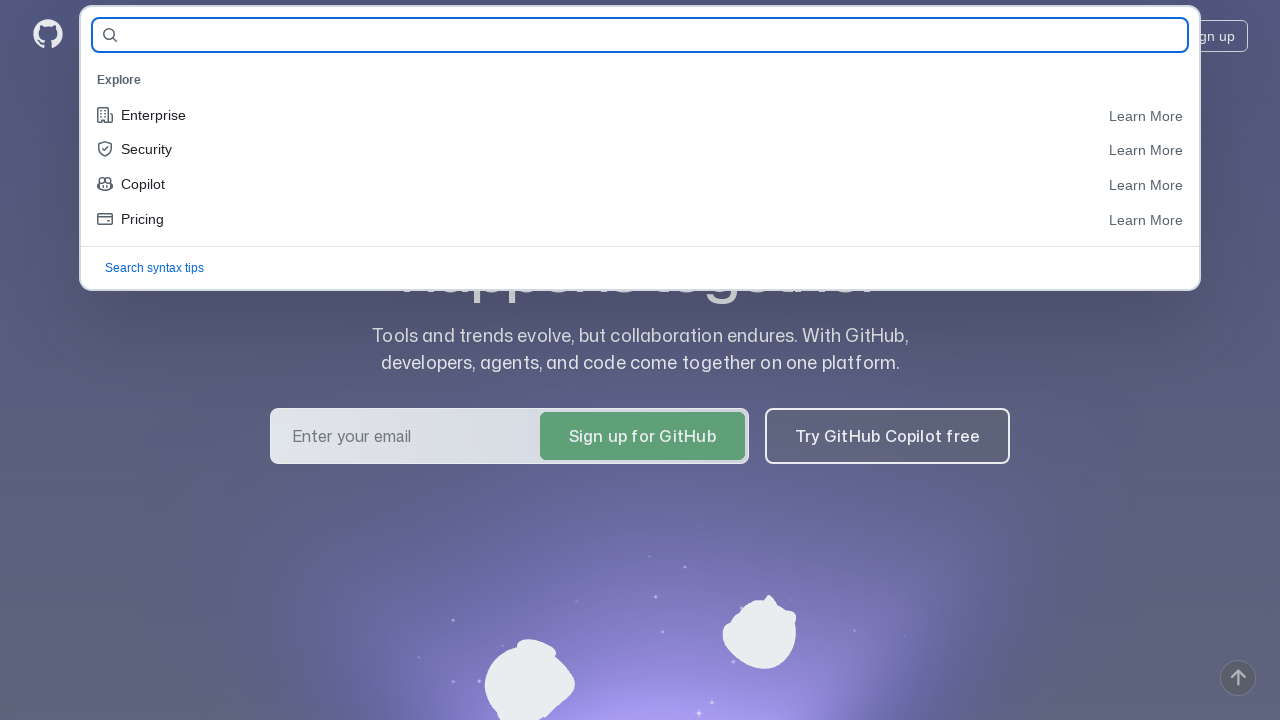

Entered 'playwright automation' in the search field on input#query-builder-test
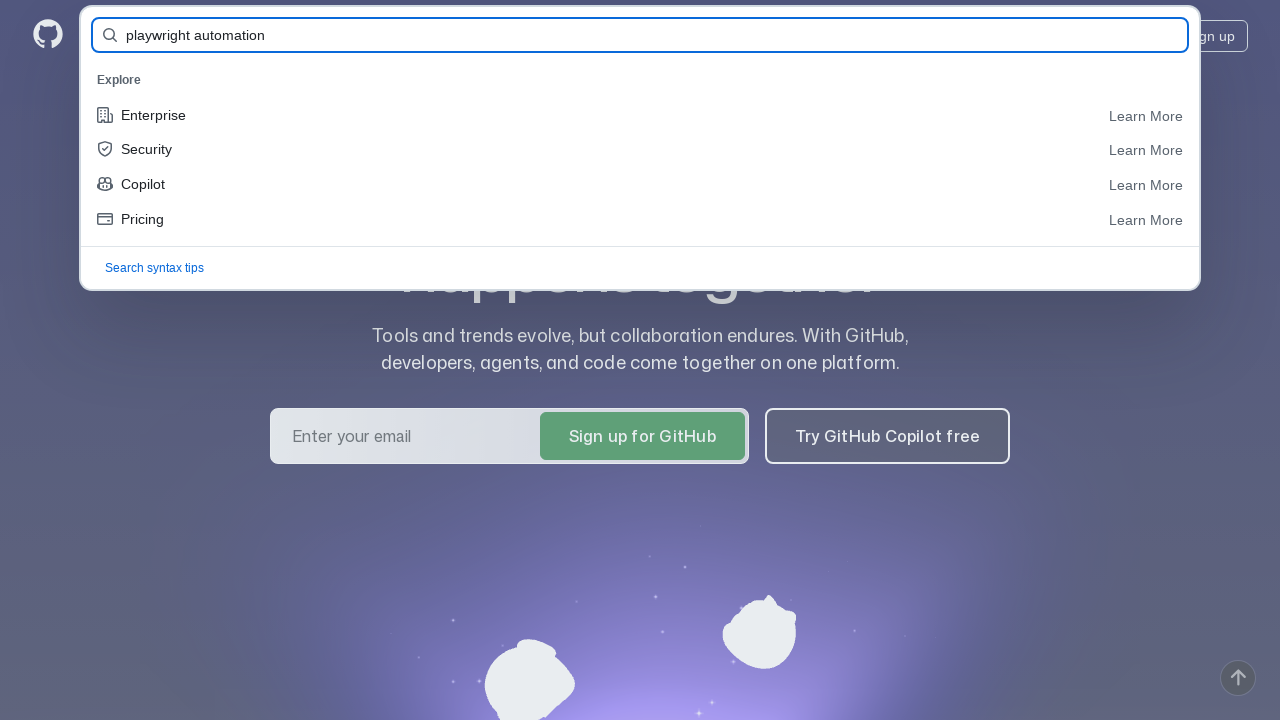

Pressed Enter to submit search query on input#query-builder-test
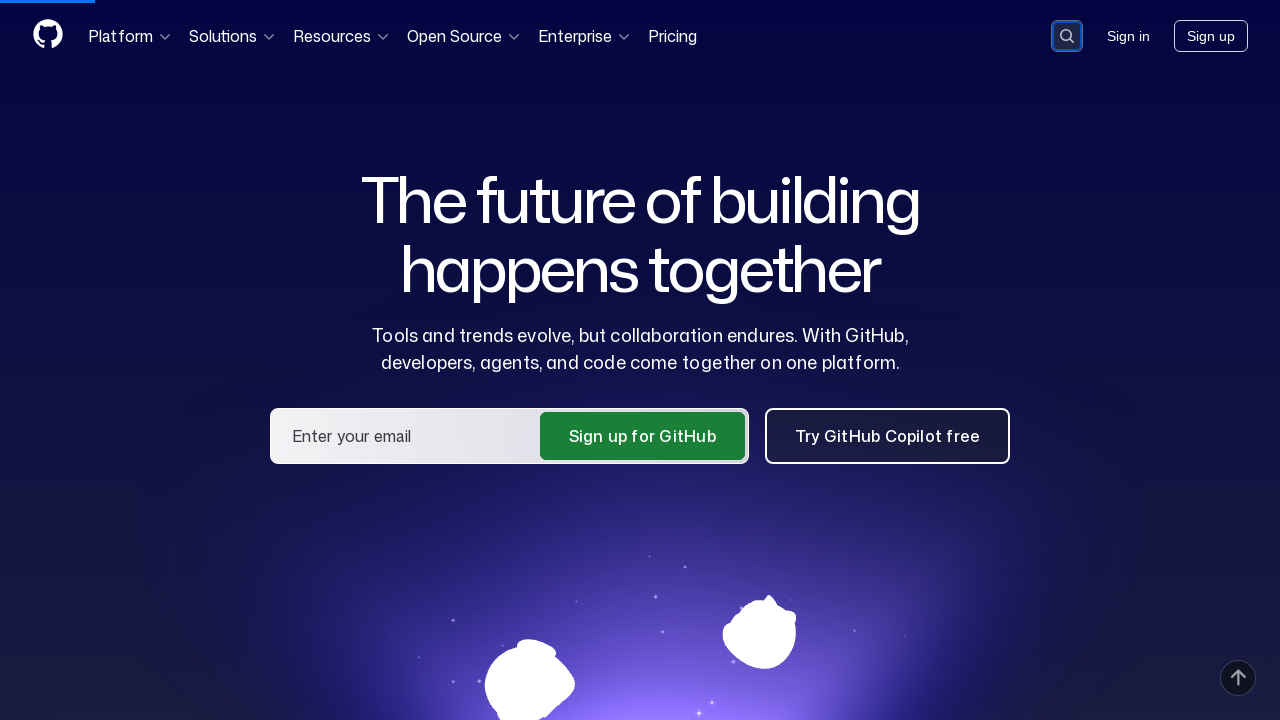

Search results loaded successfully
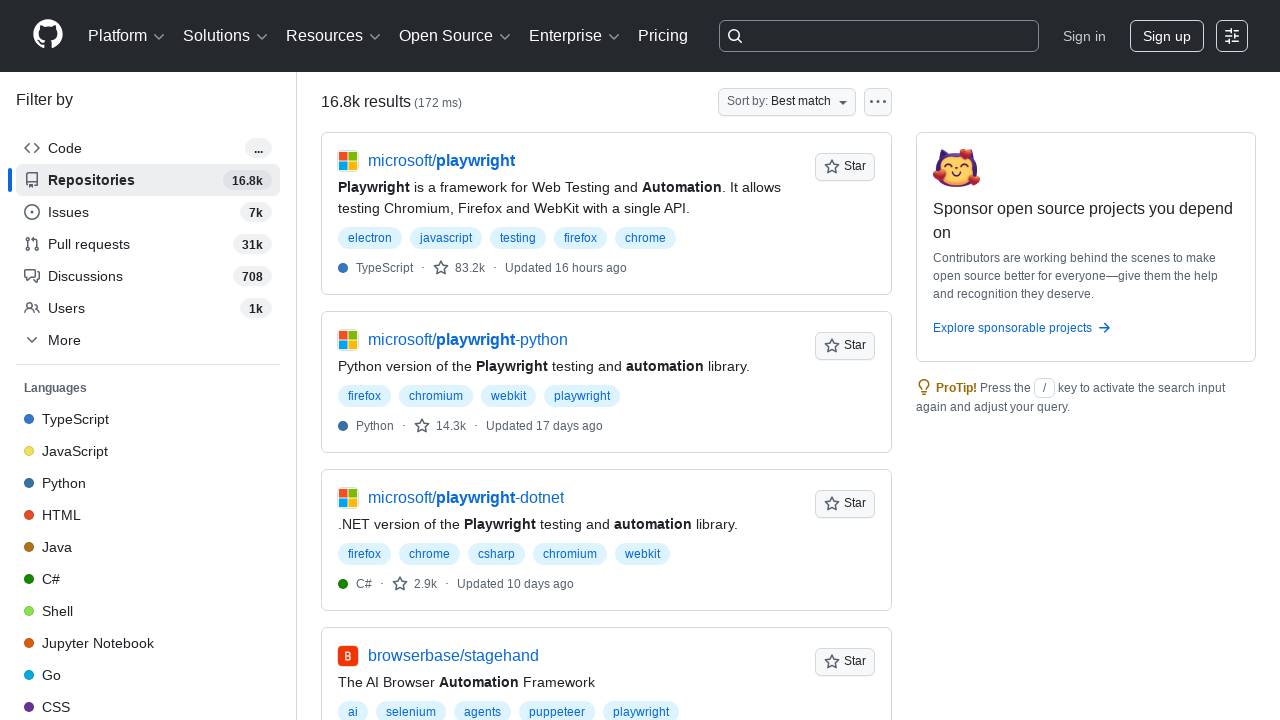

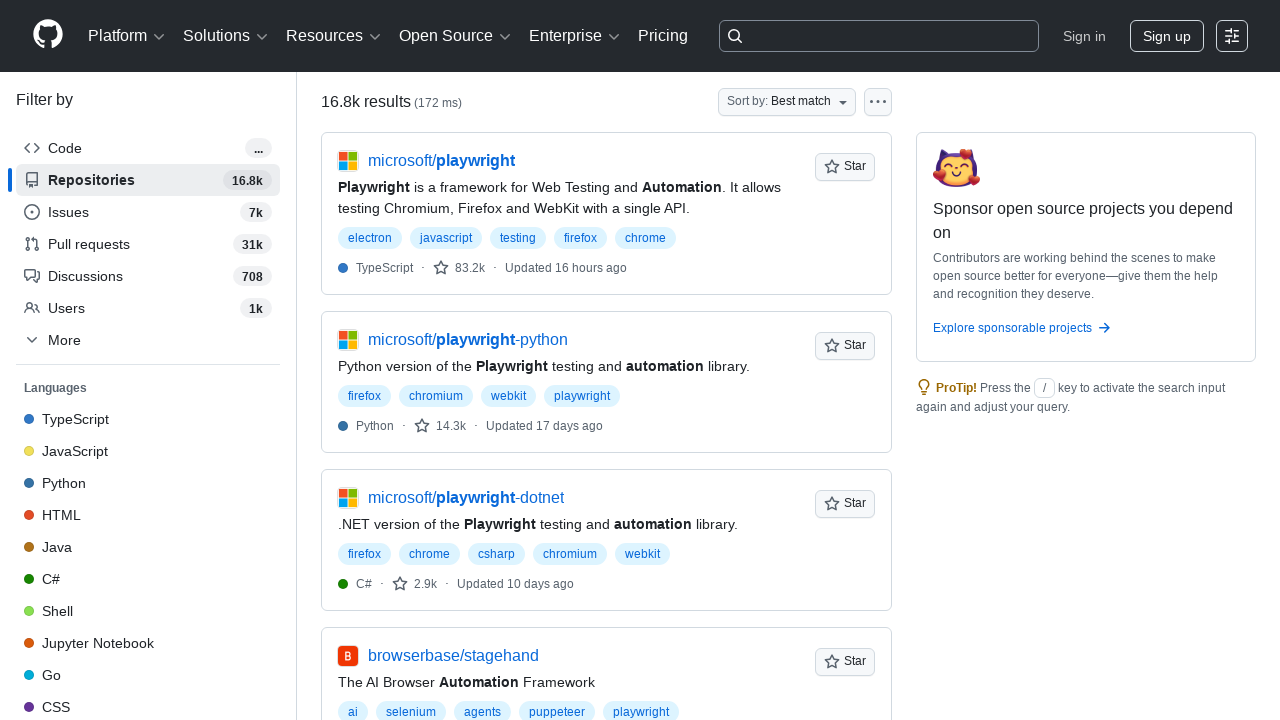